Tests an emoji picker plugin by selecting emojis from within an iframe and then filling out a form with multiple fields

Starting URL: https://www.jqueryscript.net/demo/Easy-iFrame-based-Twitter-Emoji-Picker-Plugin-jQuery-Emoojis/

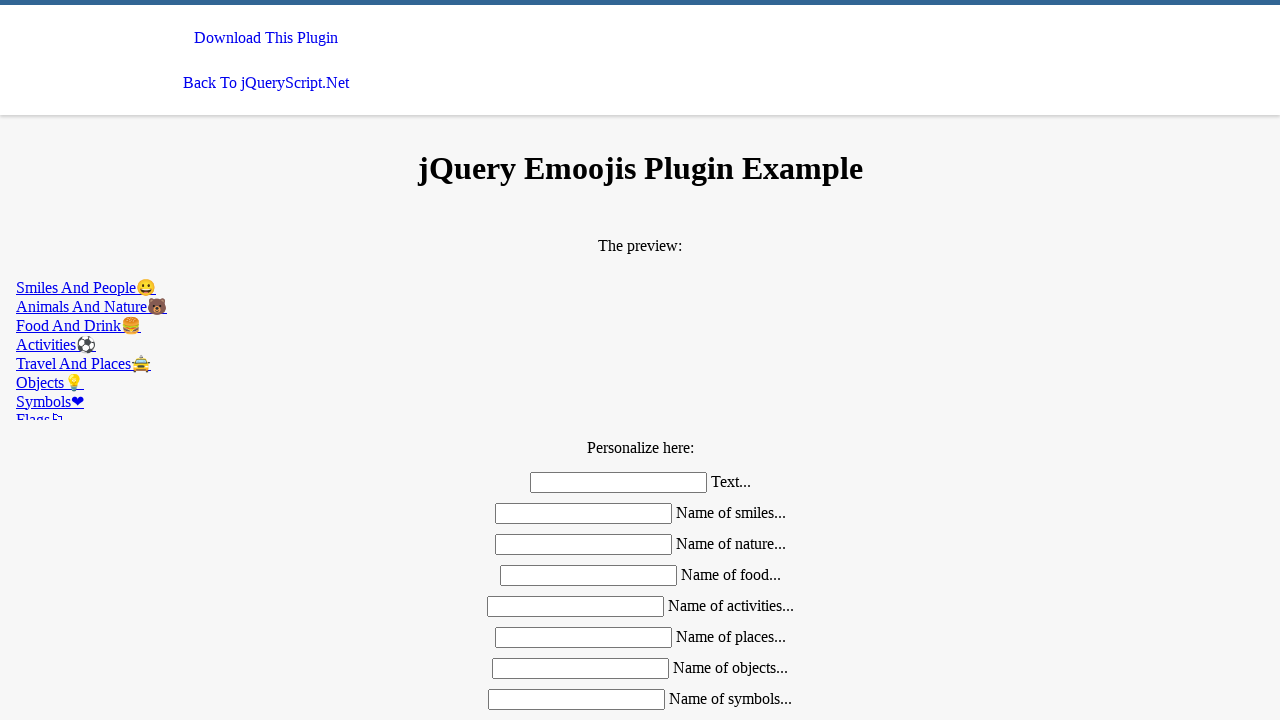

Switched to emoji iframe
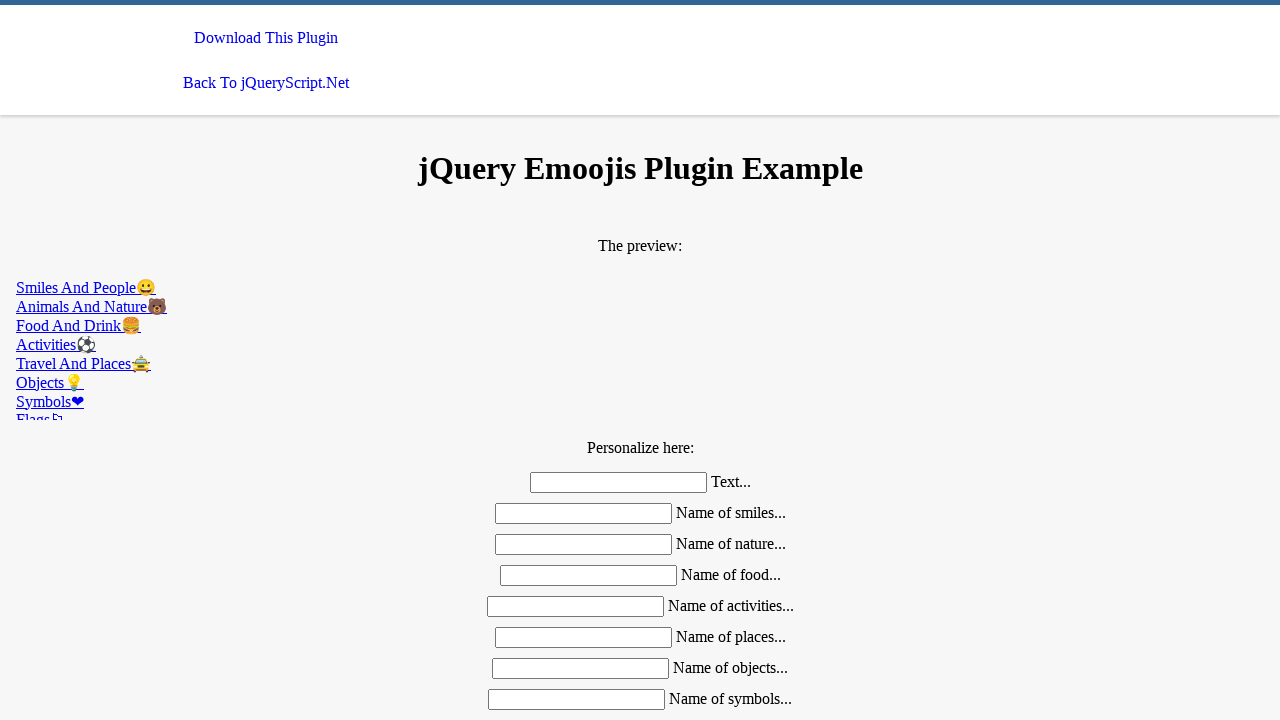

Located first emoji element
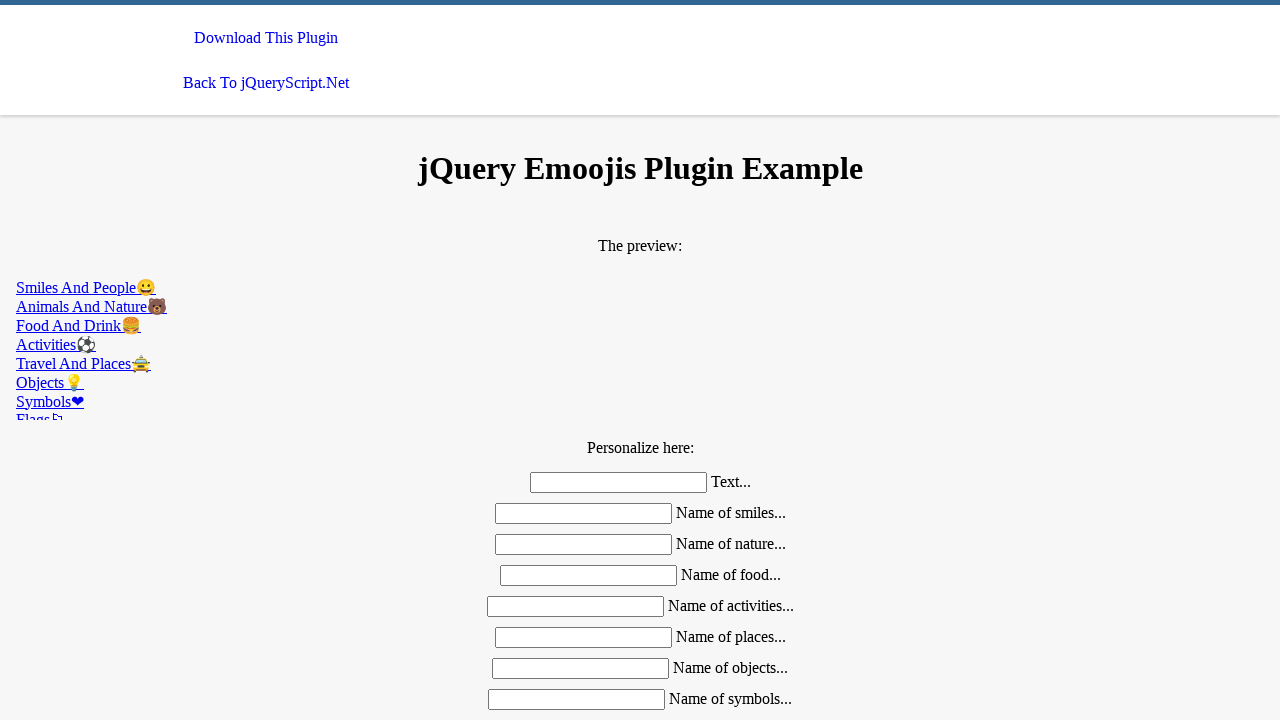

Retrieved all emoji elements from active panel
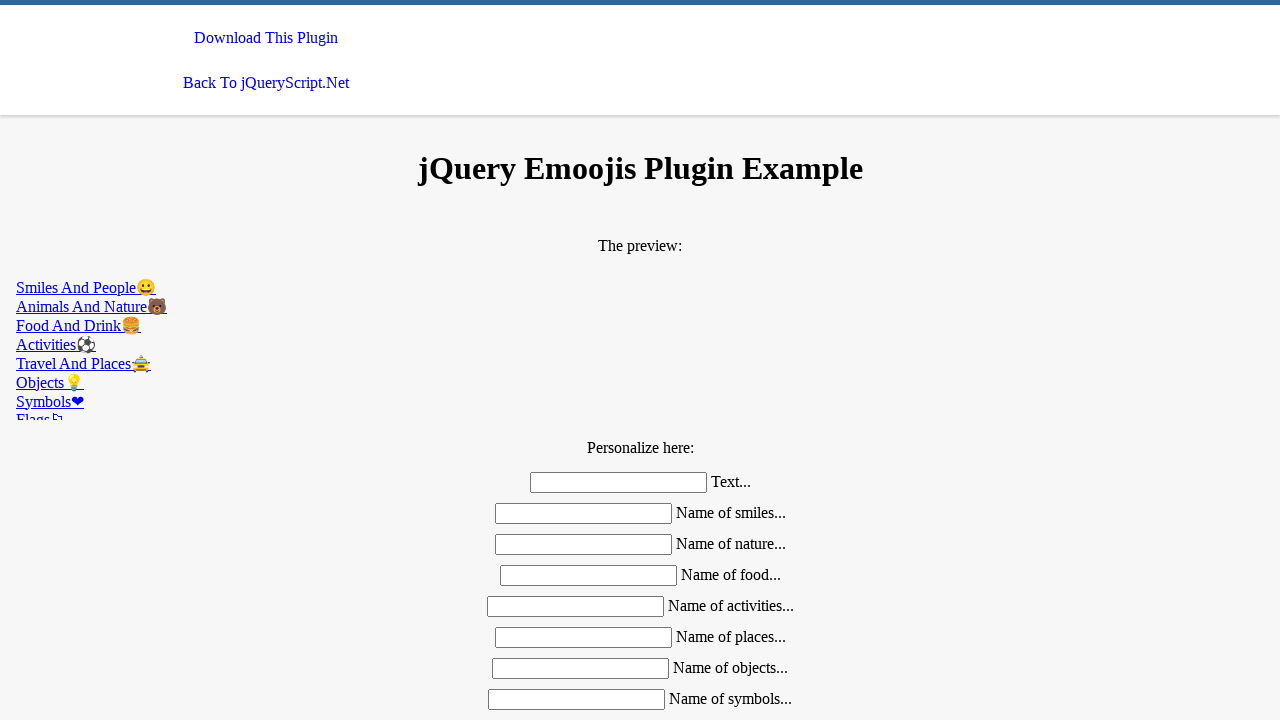

Clicked text input field at (618, 482) on xpath=//*[@id='text']
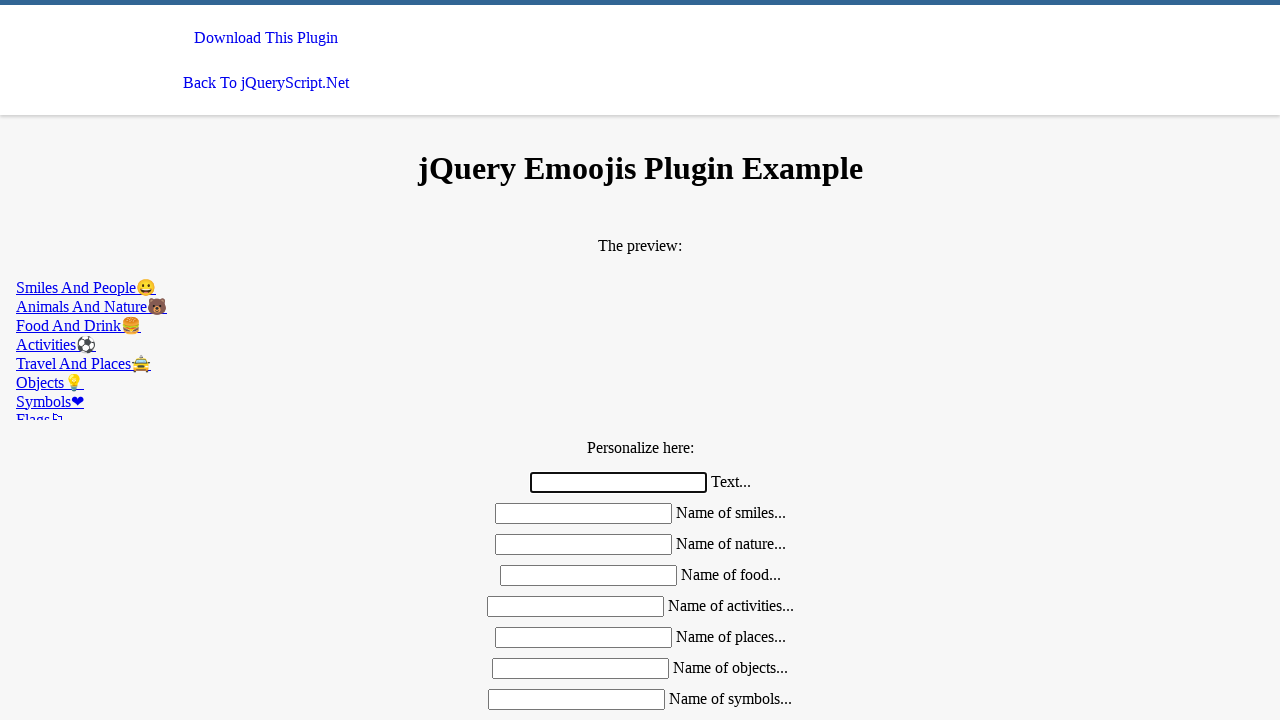

Typed 'aa' into first form field
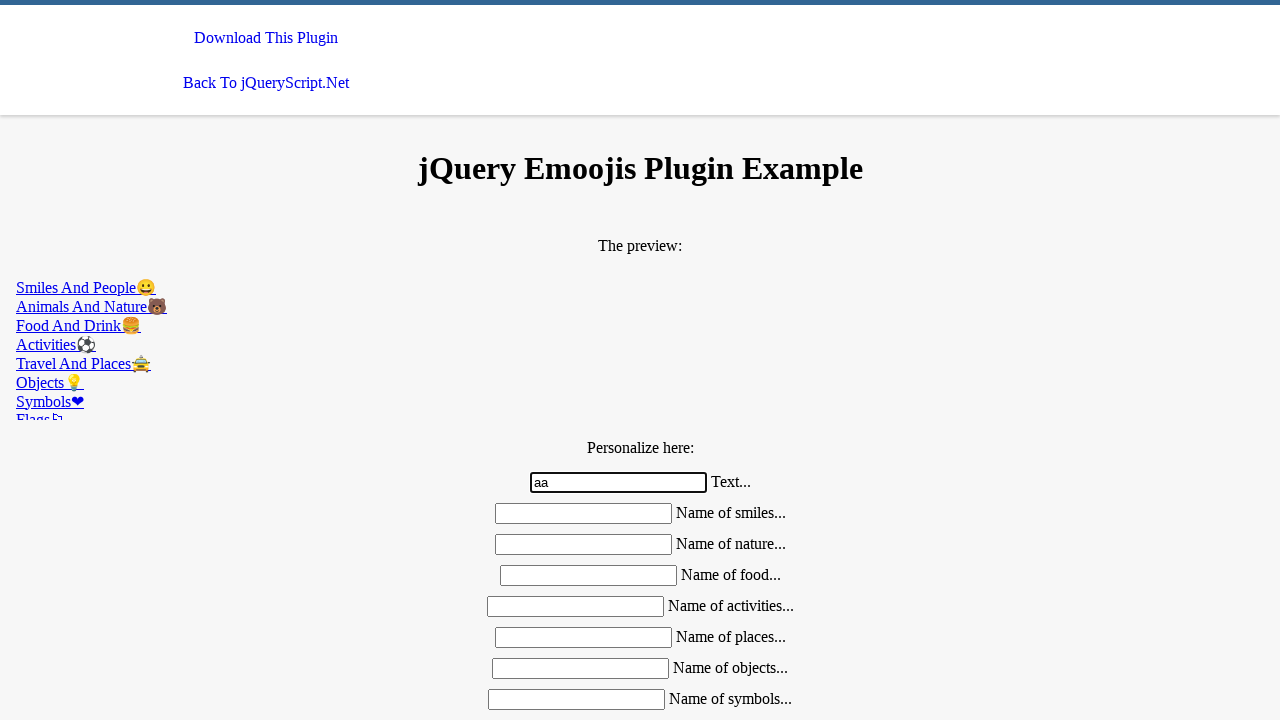

Pressed Tab to move to next field
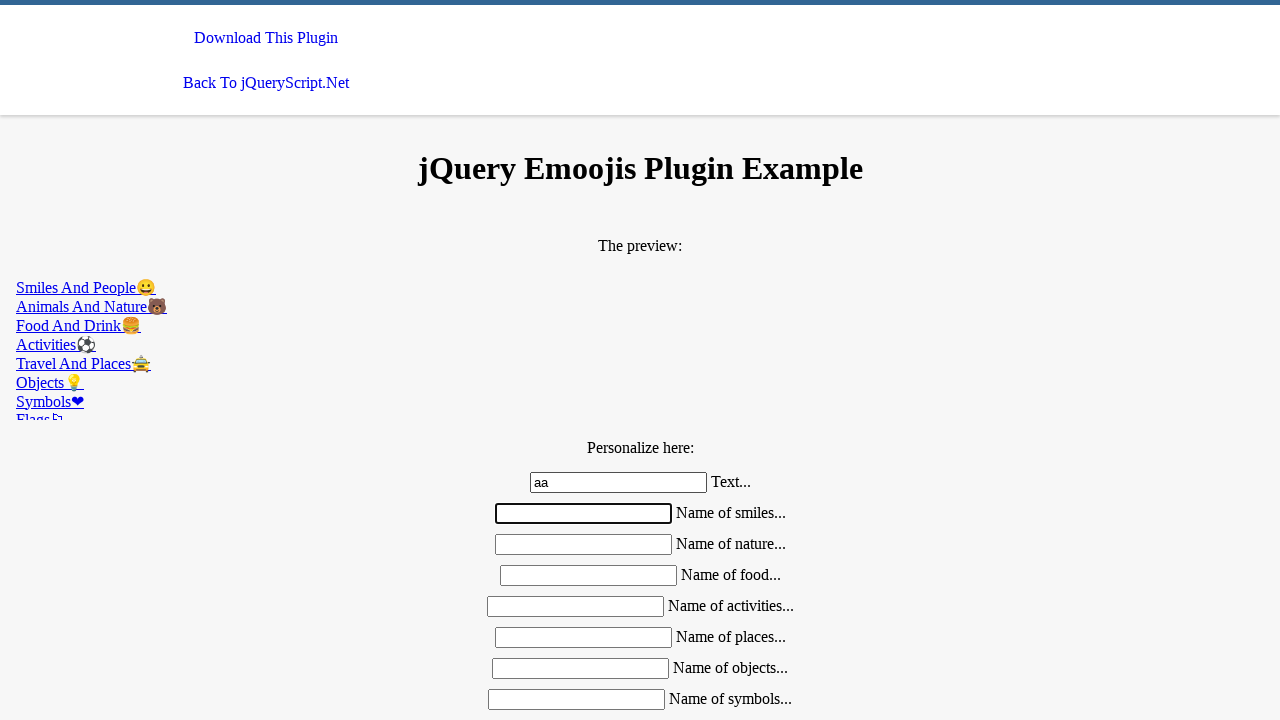

Typed 'bb' into second form field
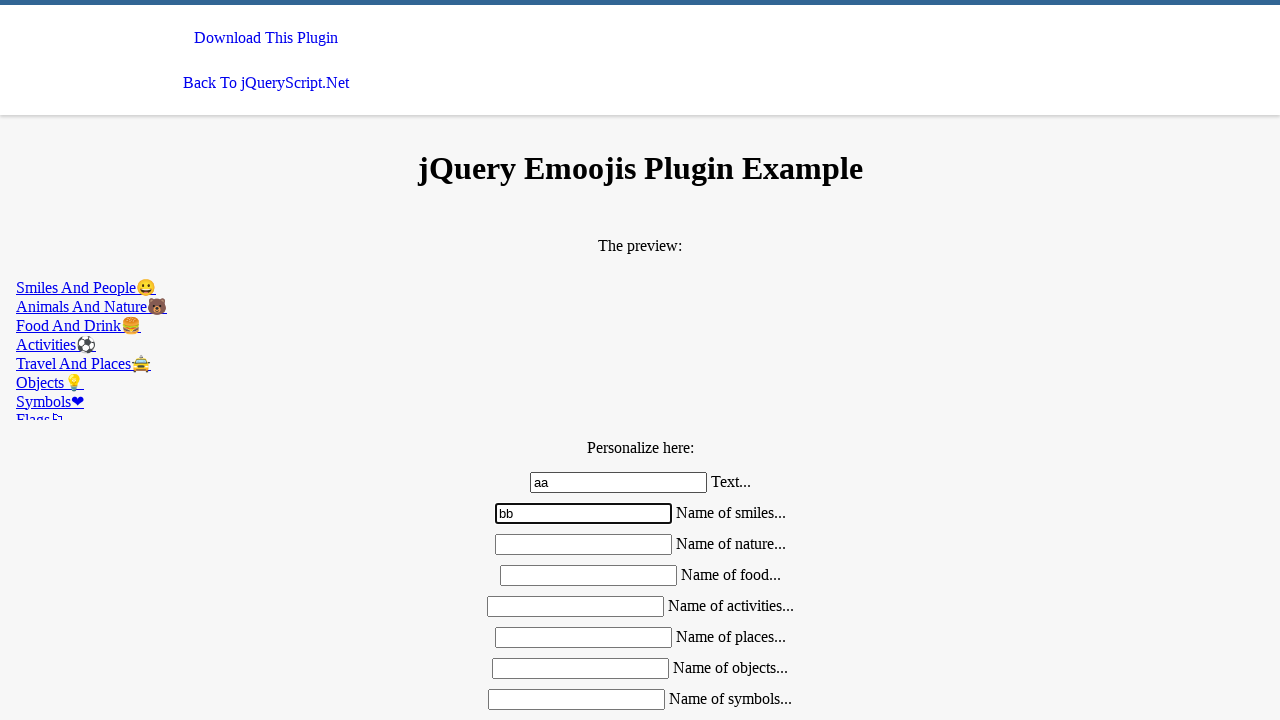

Pressed Tab to move to next field
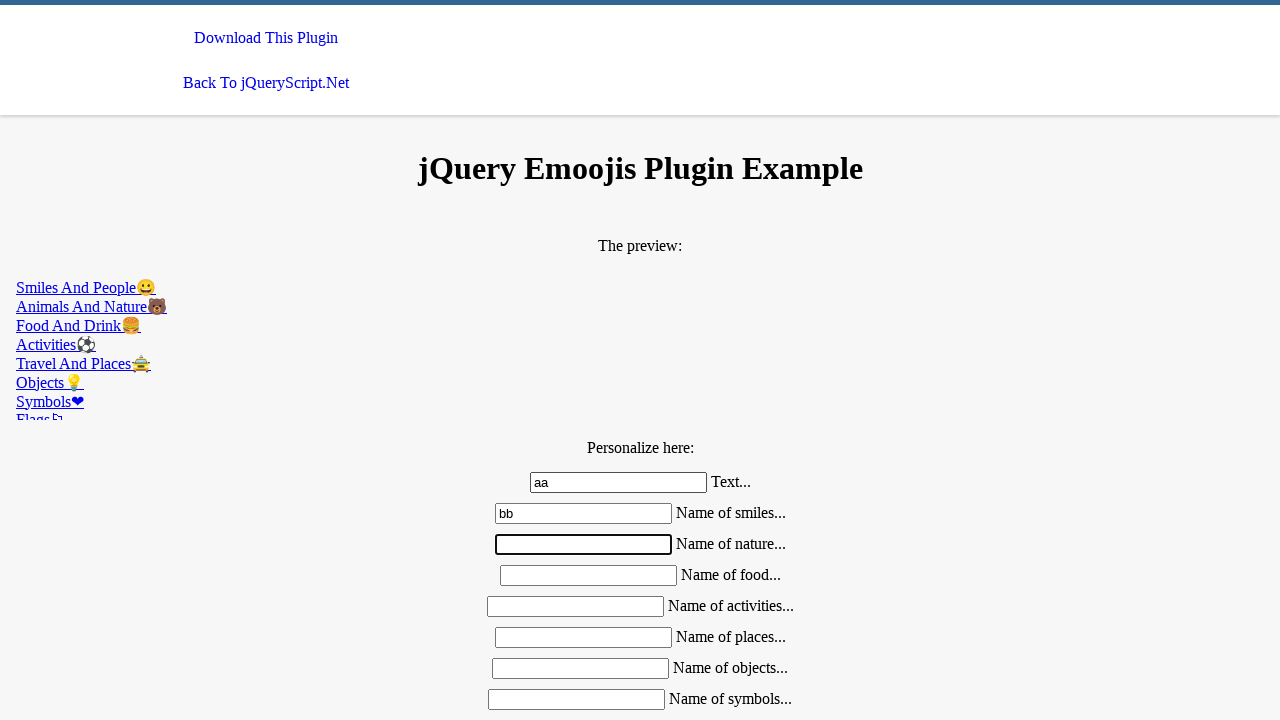

Typed 'cc' into third form field
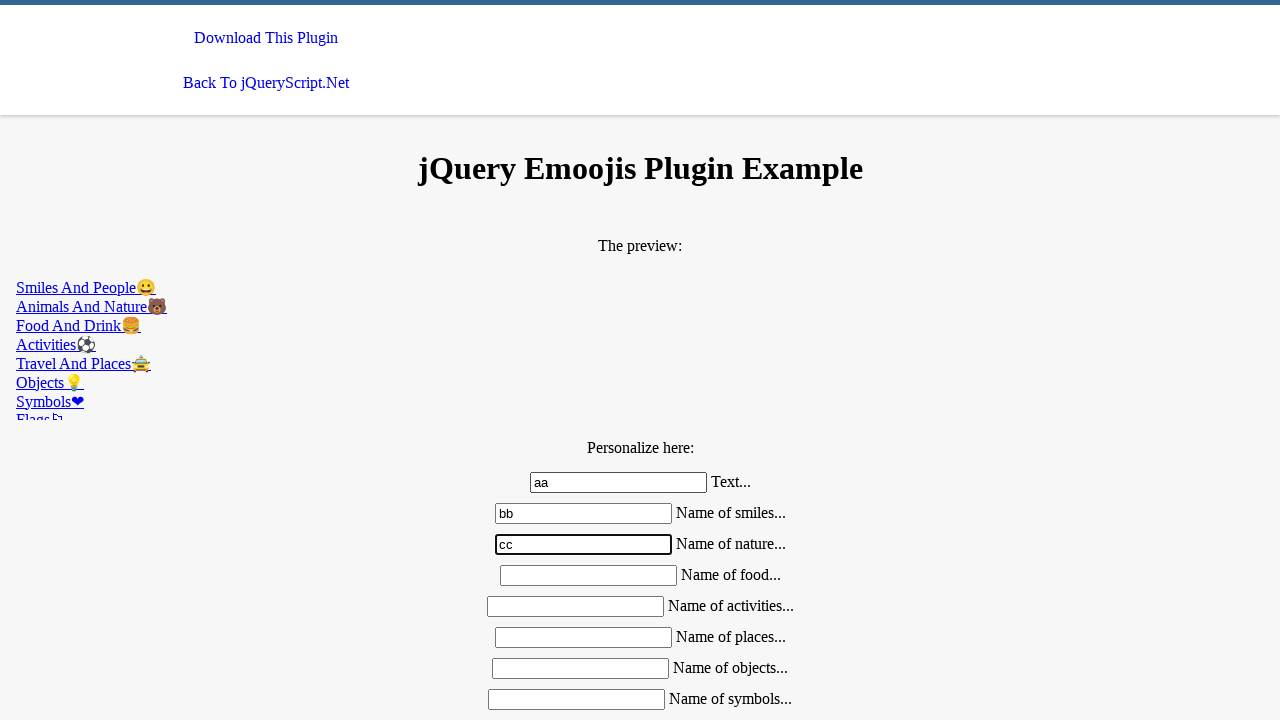

Pressed Tab to move to next field
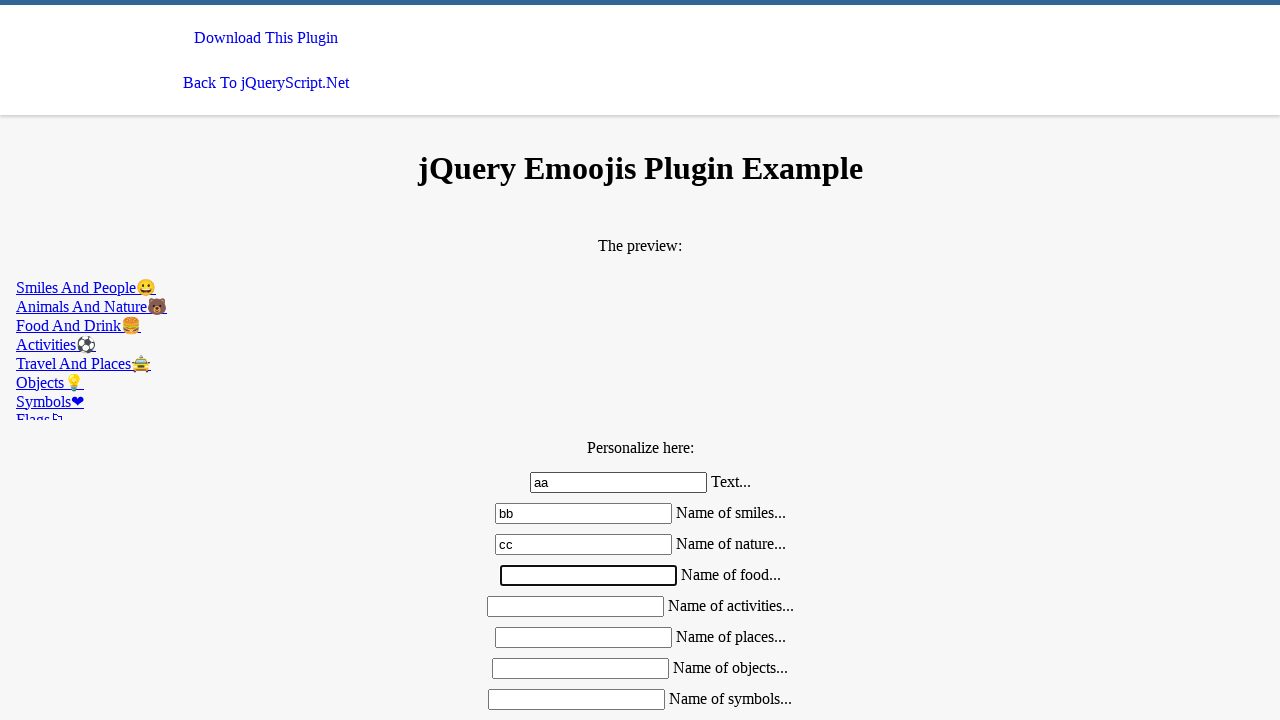

Typed 'dd' into fourth form field
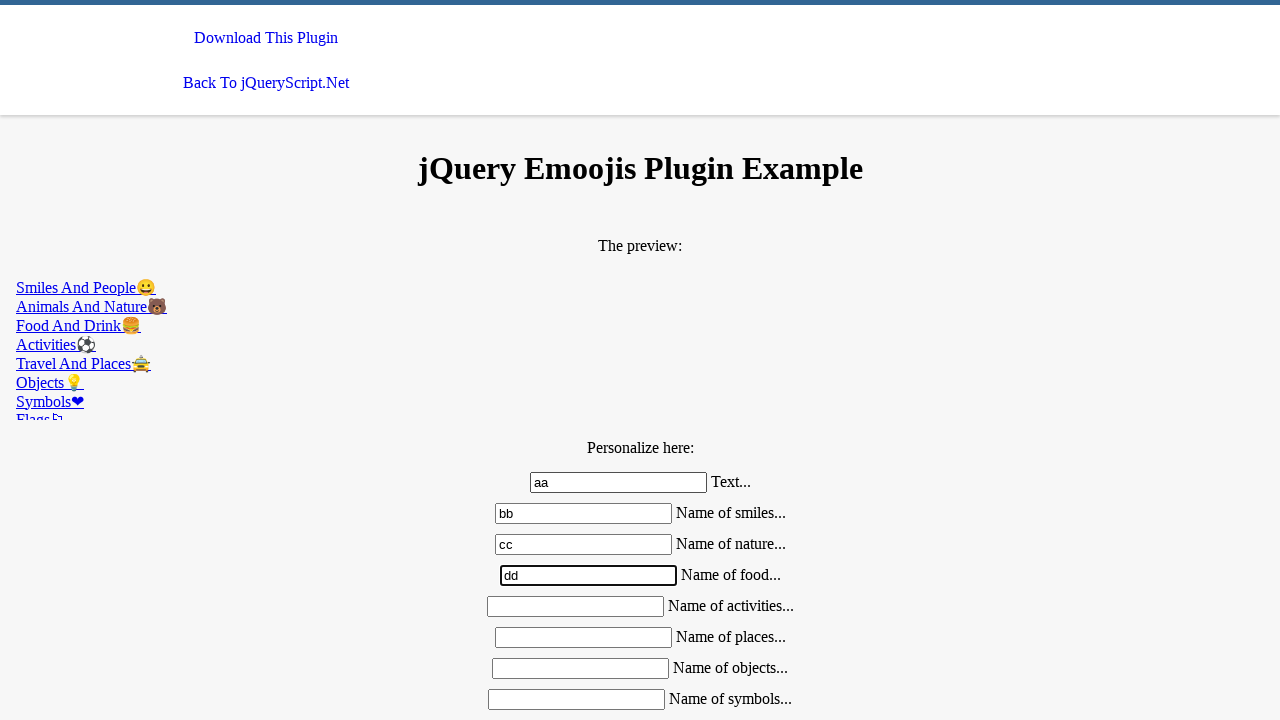

Pressed Tab to move to next field
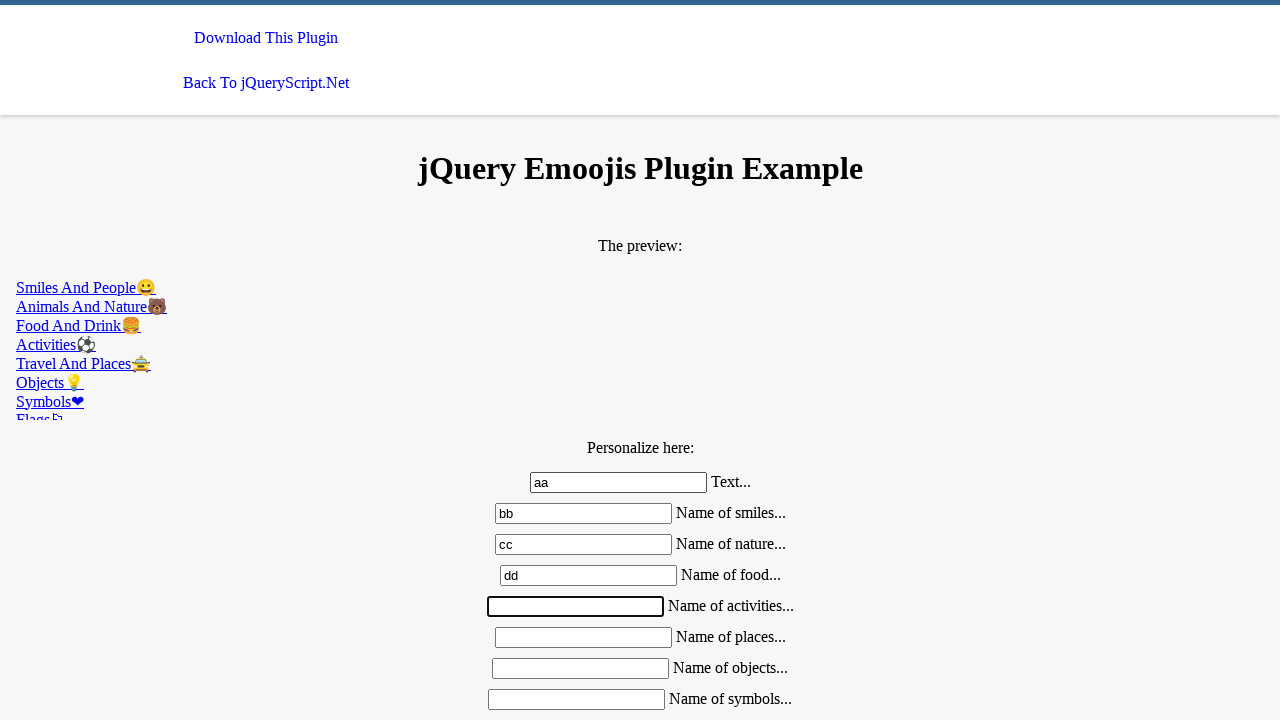

Typed 'ee' into fifth form field
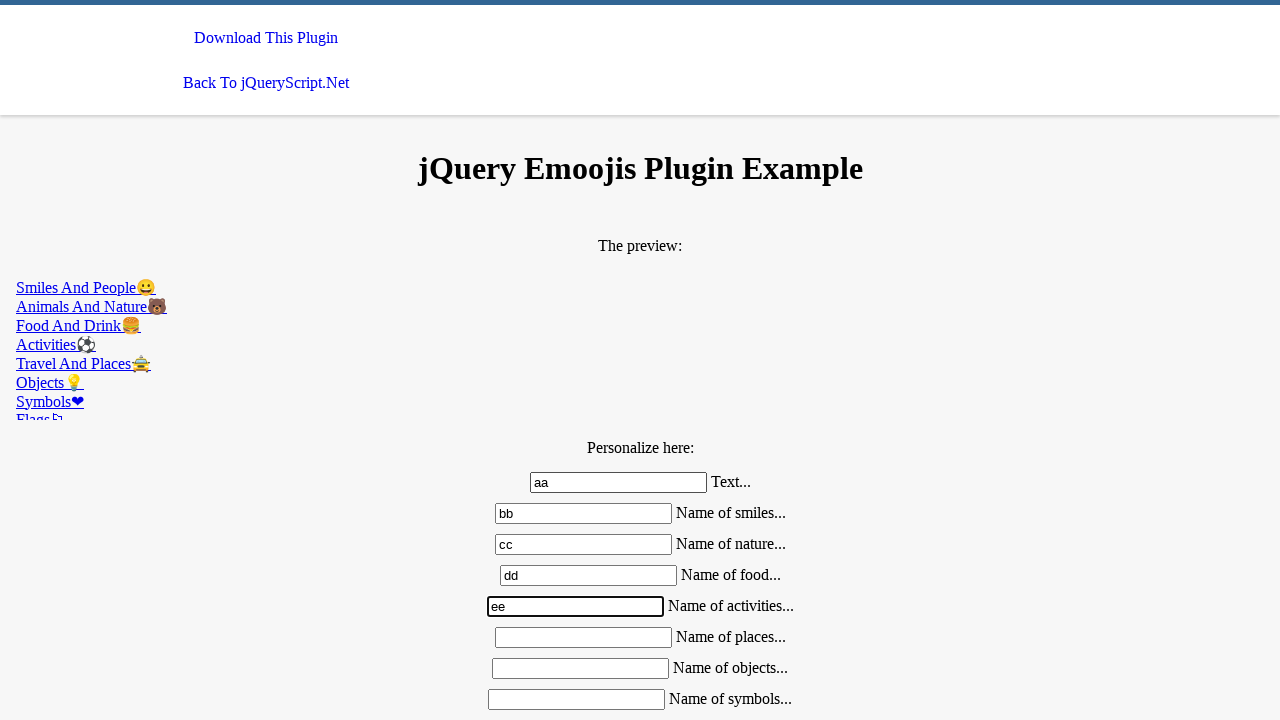

Pressed Tab to move to next field
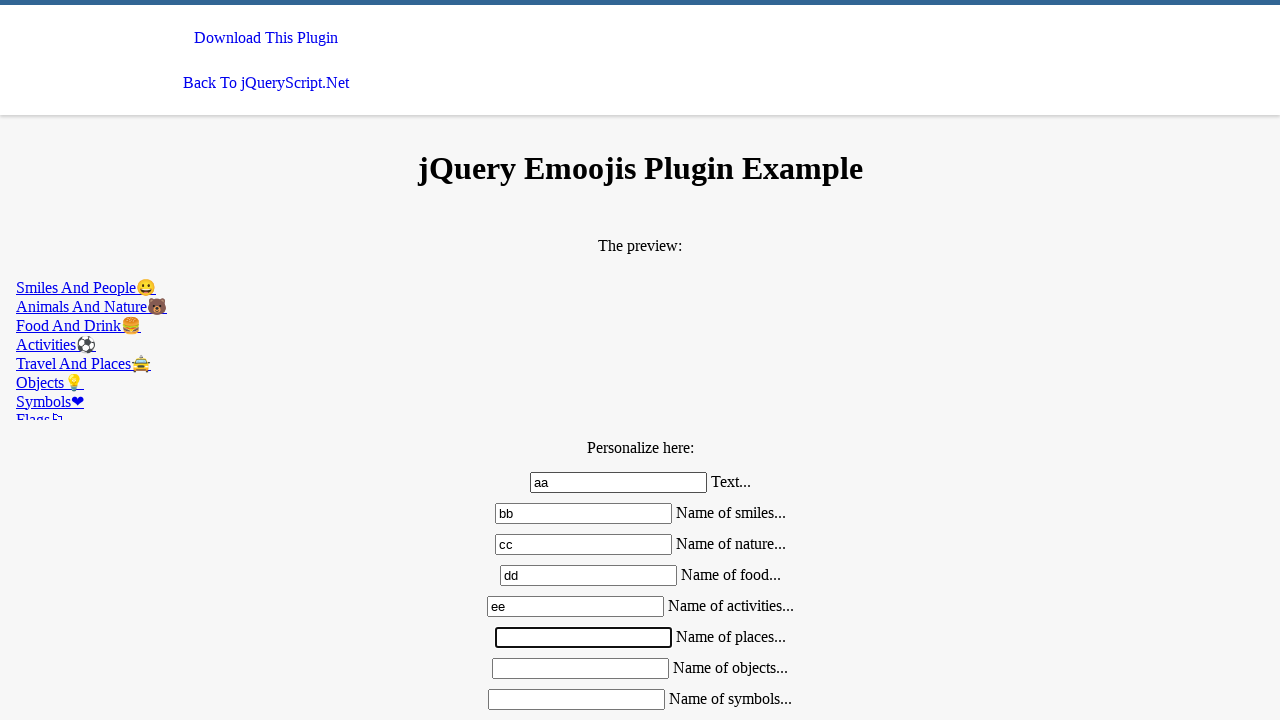

Typed 'ff' into sixth form field
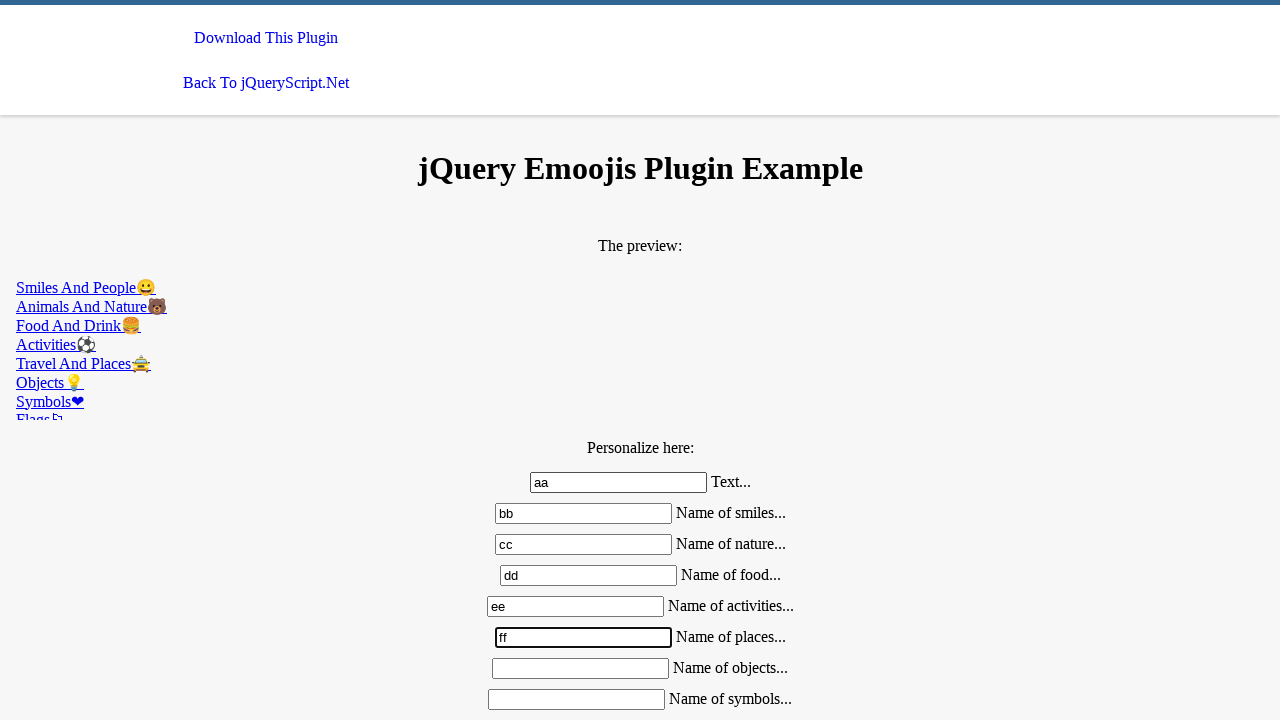

Pressed Tab to move to next field
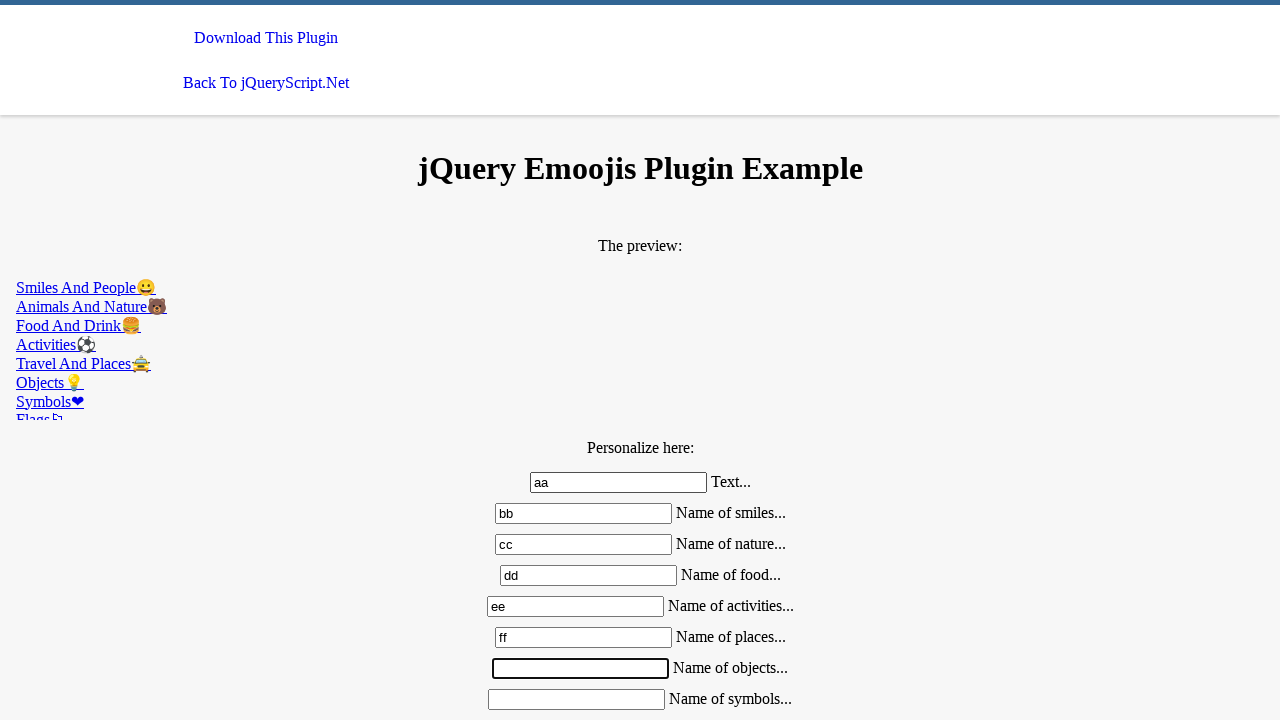

Typed 'gg' into seventh form field
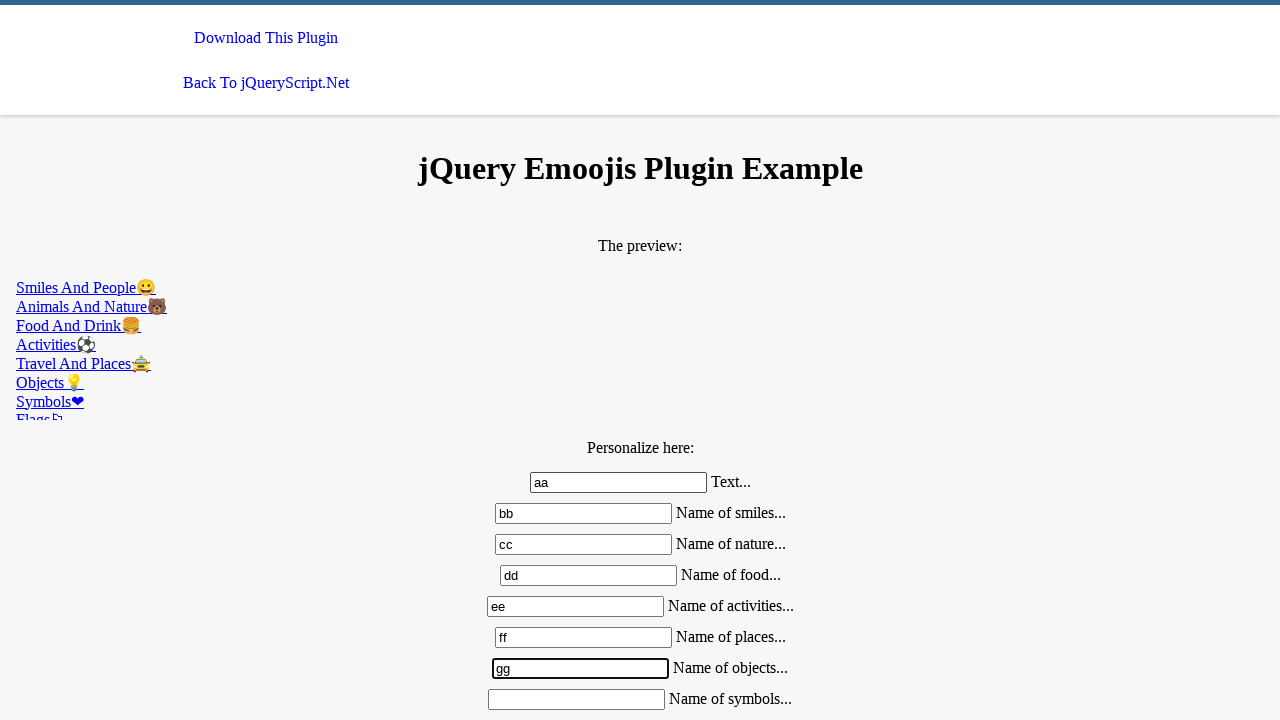

Pressed Tab to move to next field
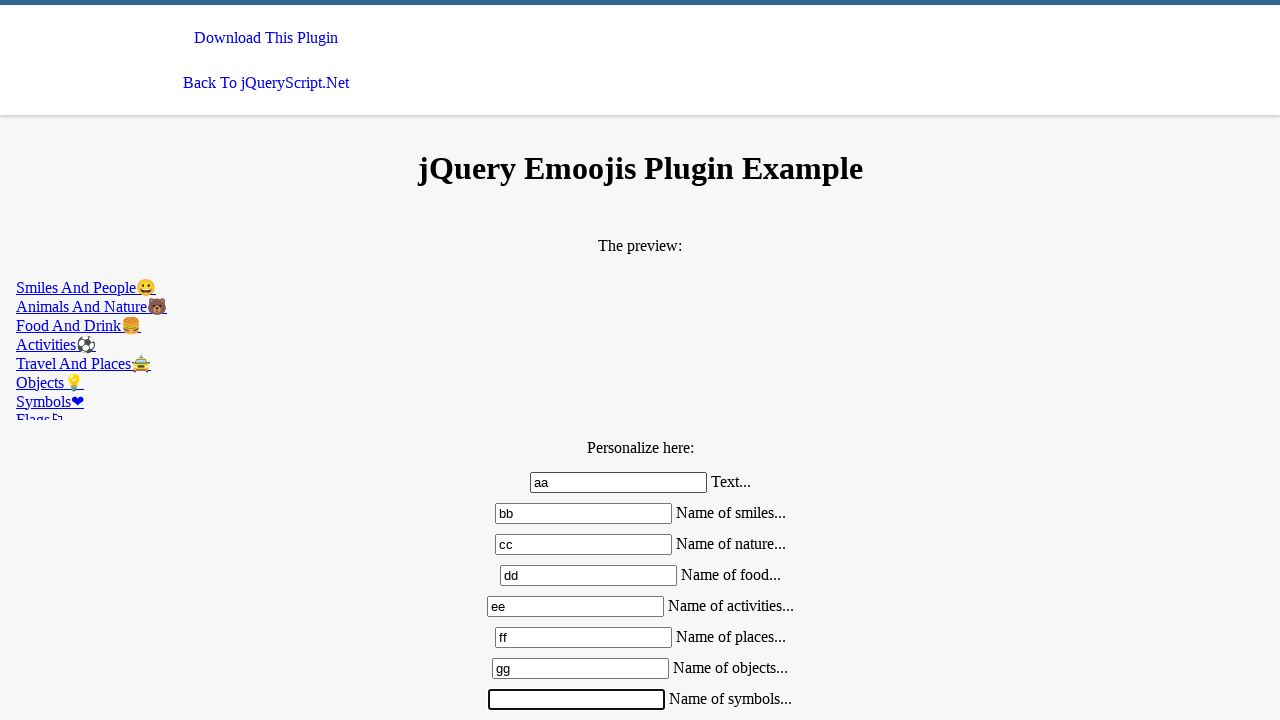

Typed 'hh' into eighth form field
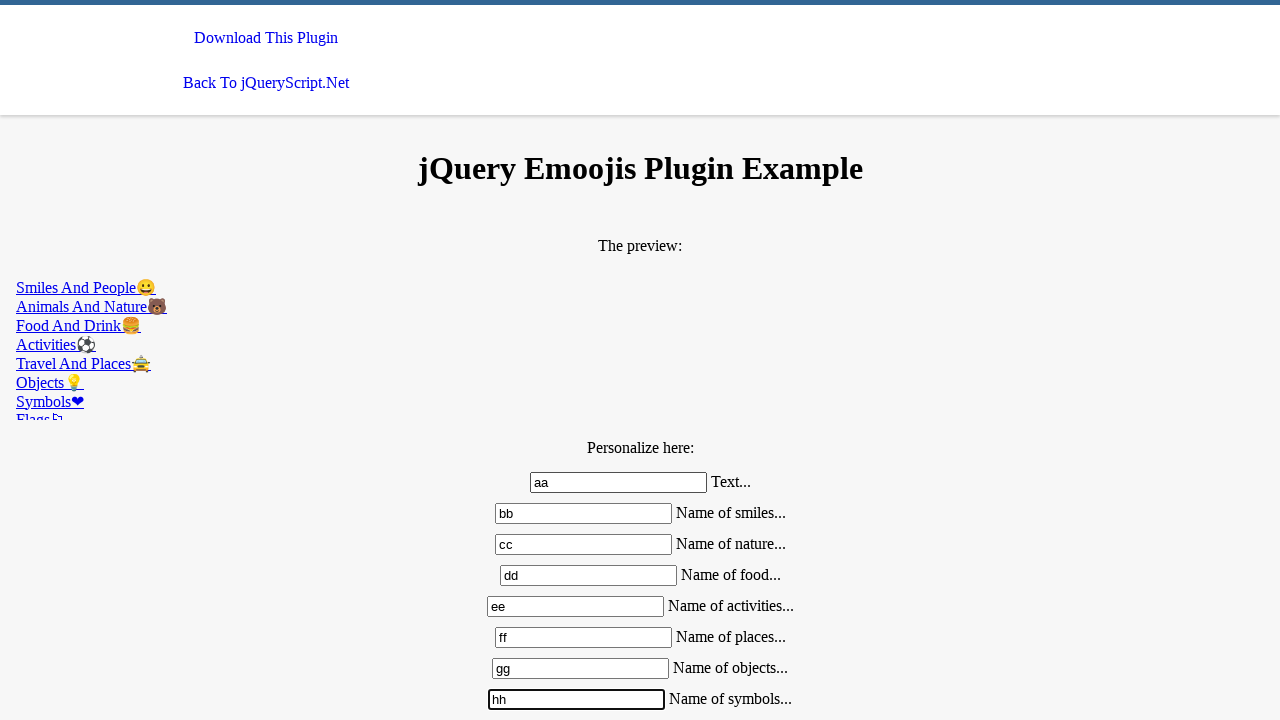

Pressed Tab to move to next field
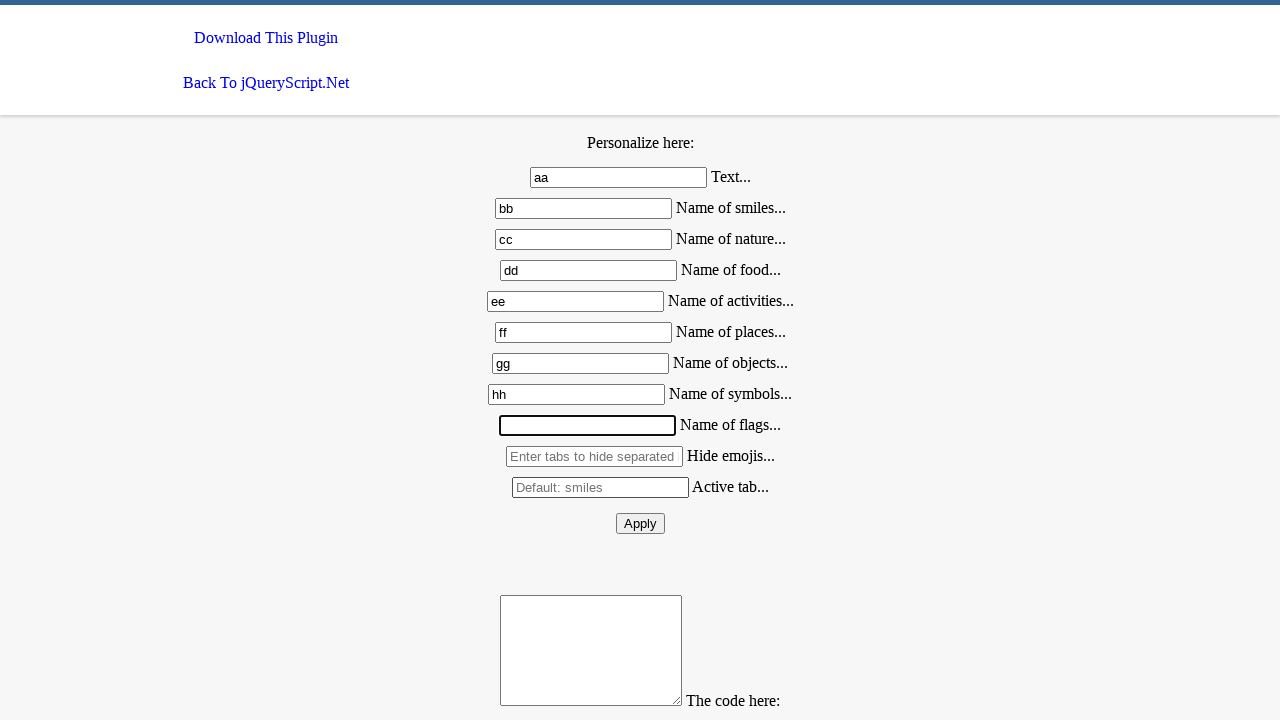

Typed 'ii' into ninth form field
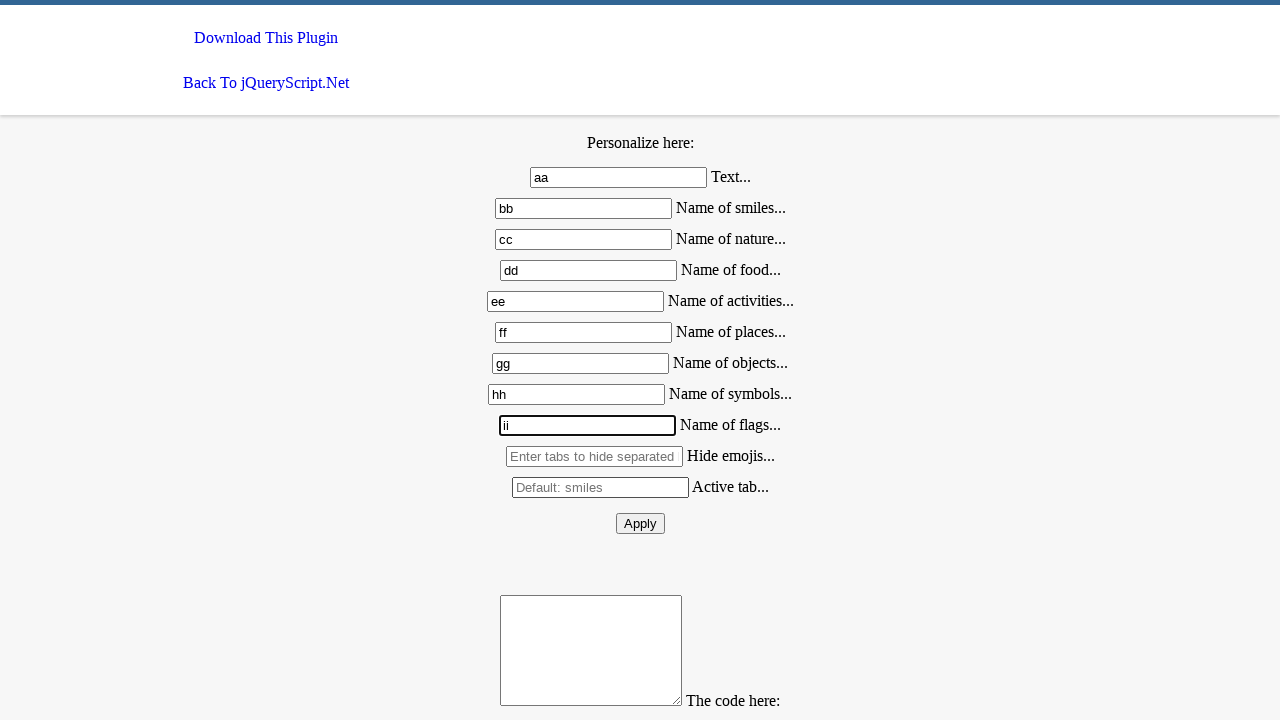

Pressed Tab to move to next field
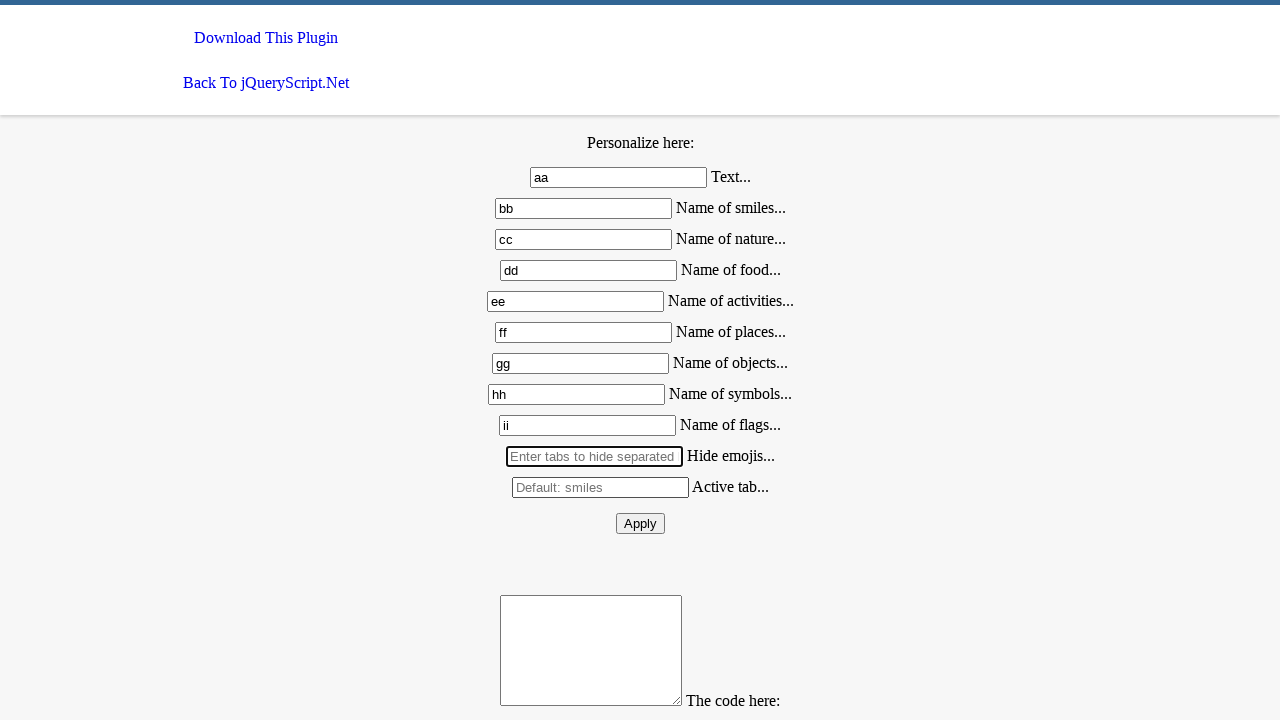

Typed 'jj' into tenth form field
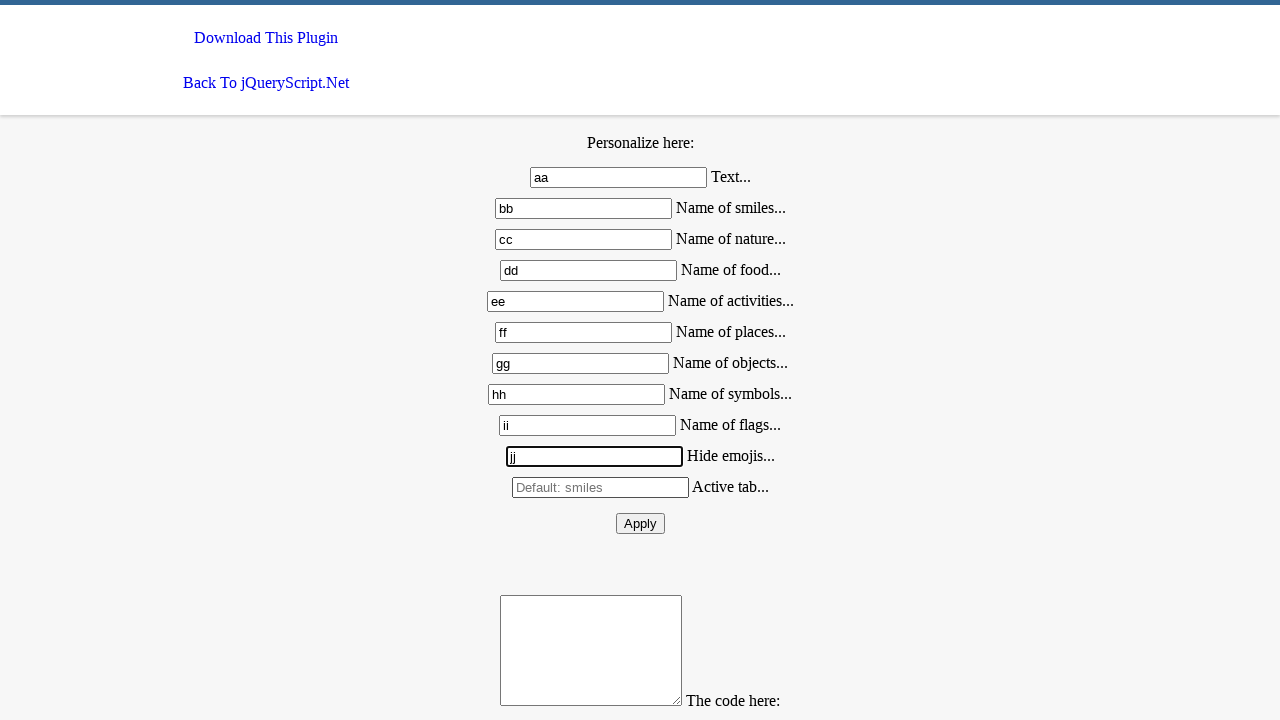

Pressed Tab to move to next field
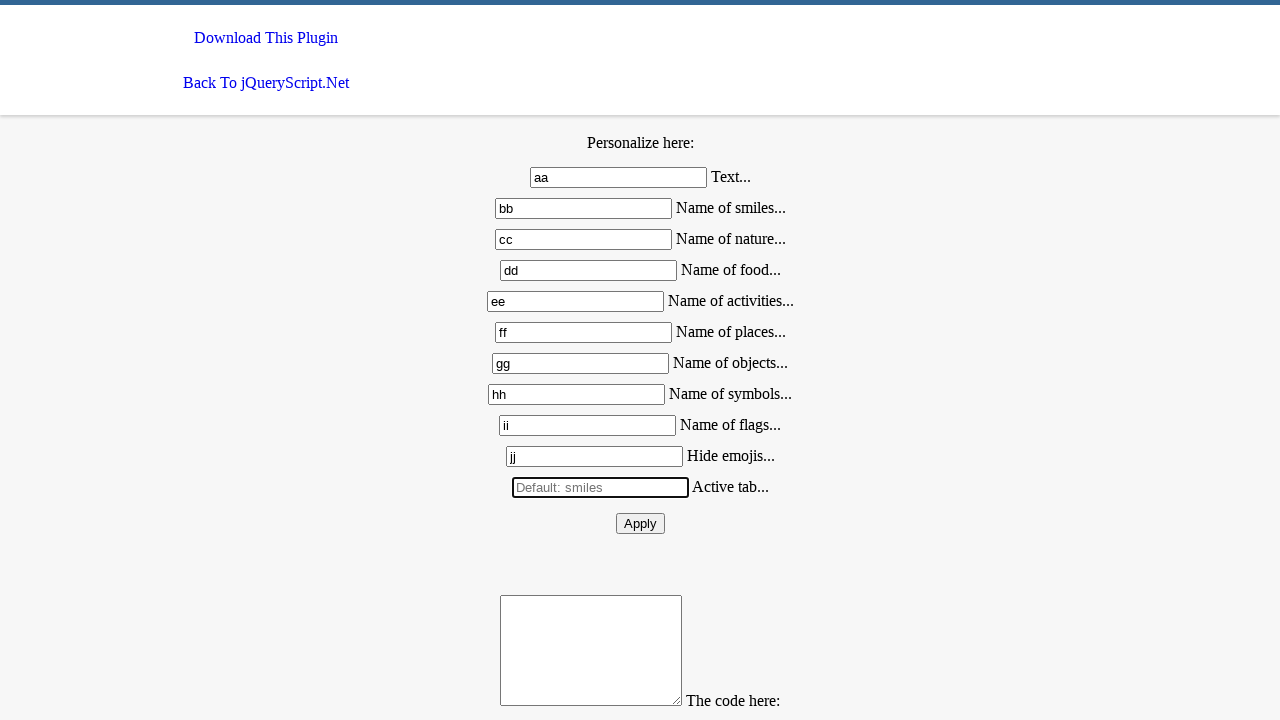

Typed 'kk' into eleventh form field
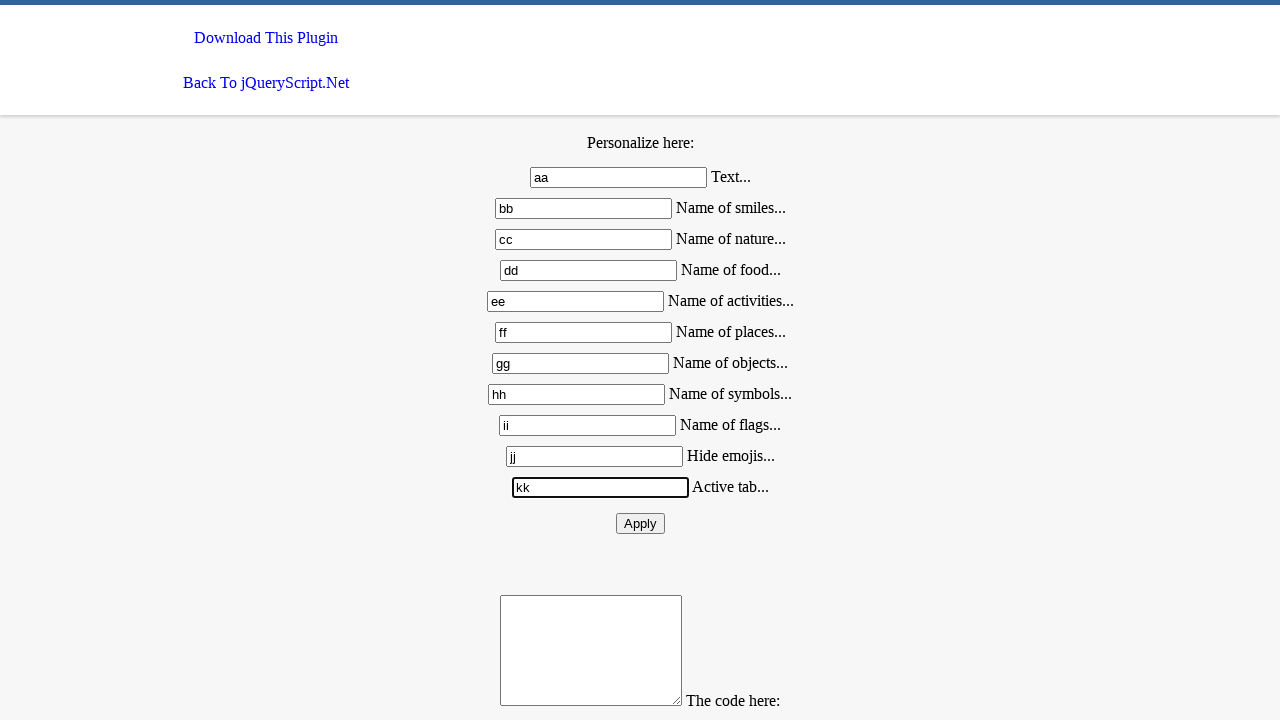

Pressed Tab to move to next field
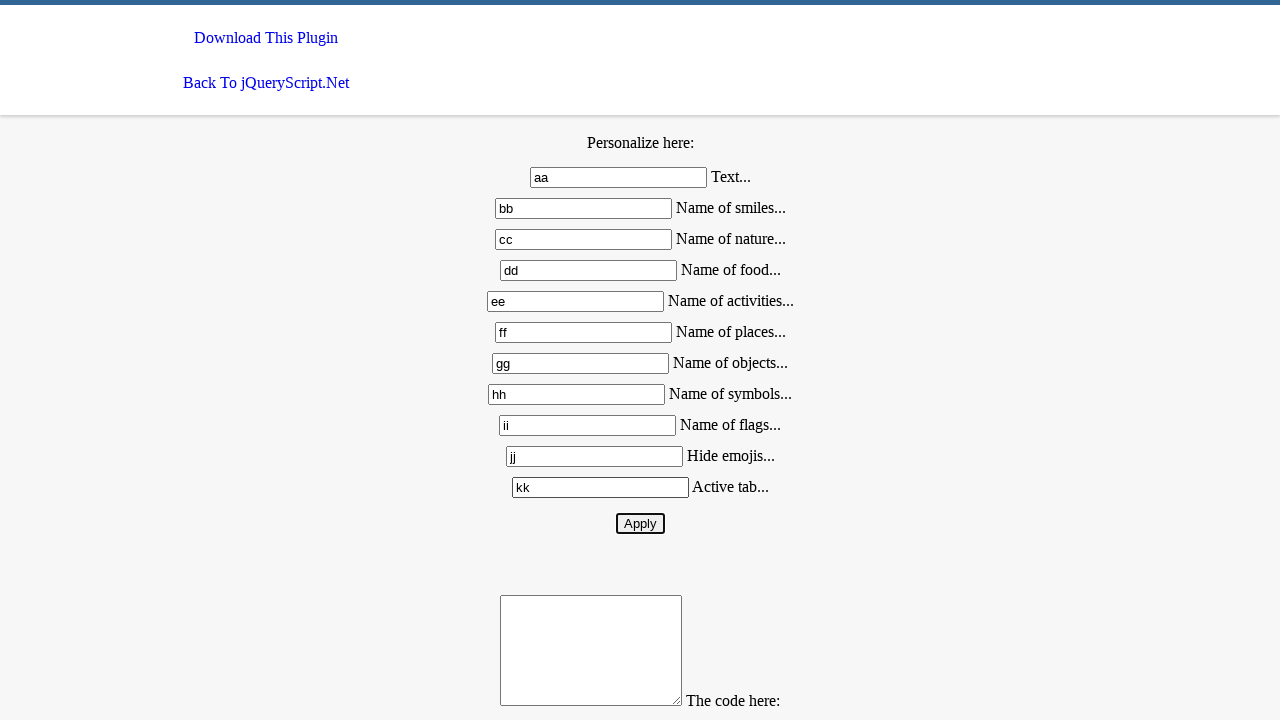

Pressed Enter to submit form
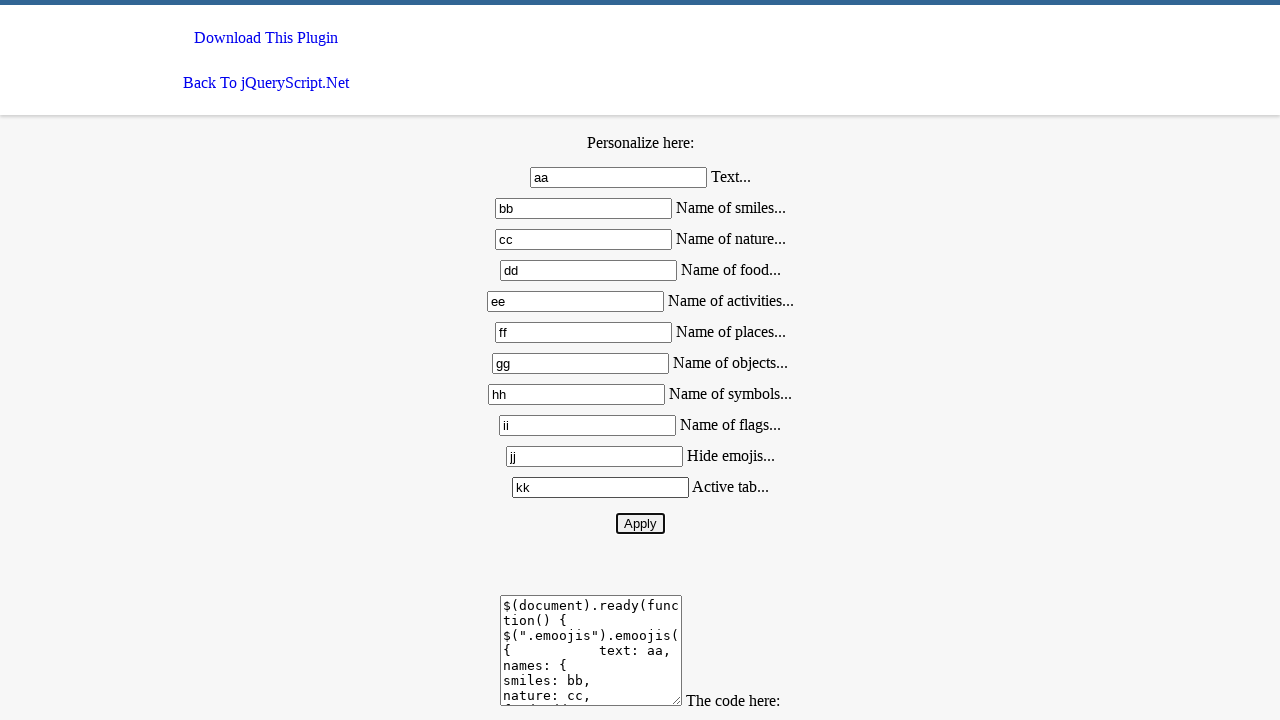

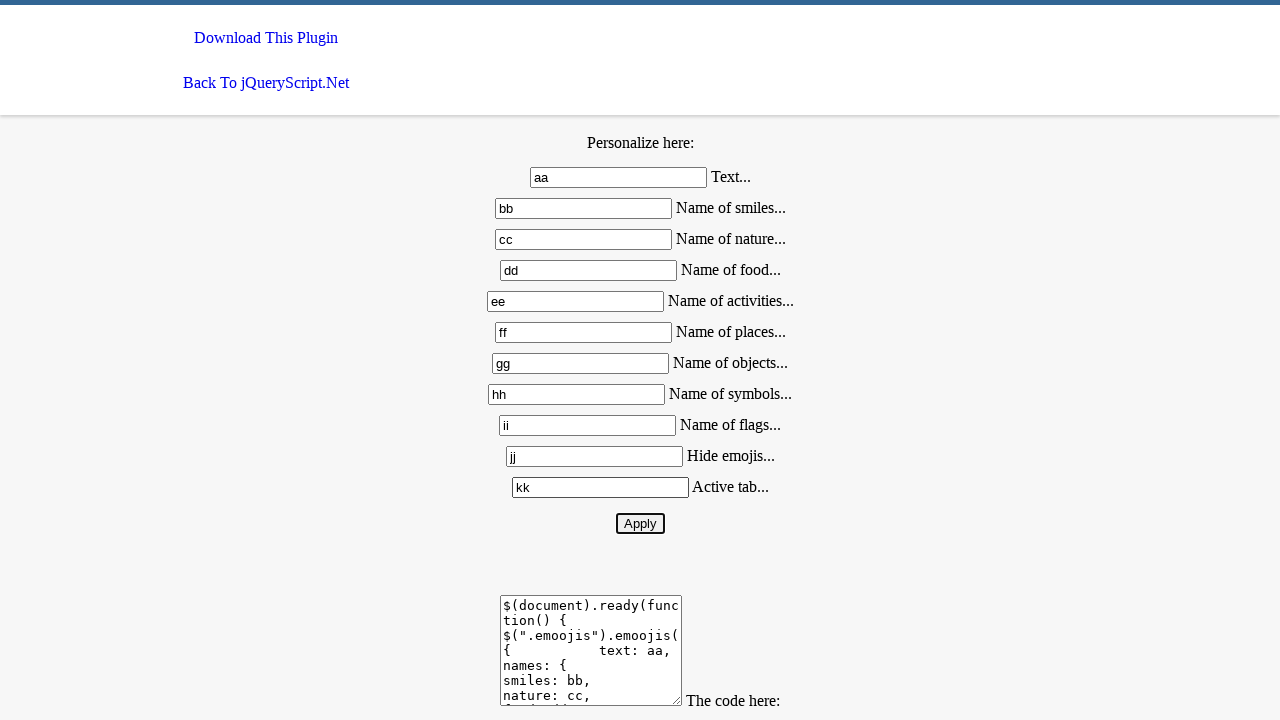